Navigates to a web table page, scrolls down to view the contact list table, iterates through table rows to find a row containing "5000" and "Canada", then clicks the checkbox in that row.

Starting URL: https://www.hyrtutorials.com/p/add-padding-to-containers.html

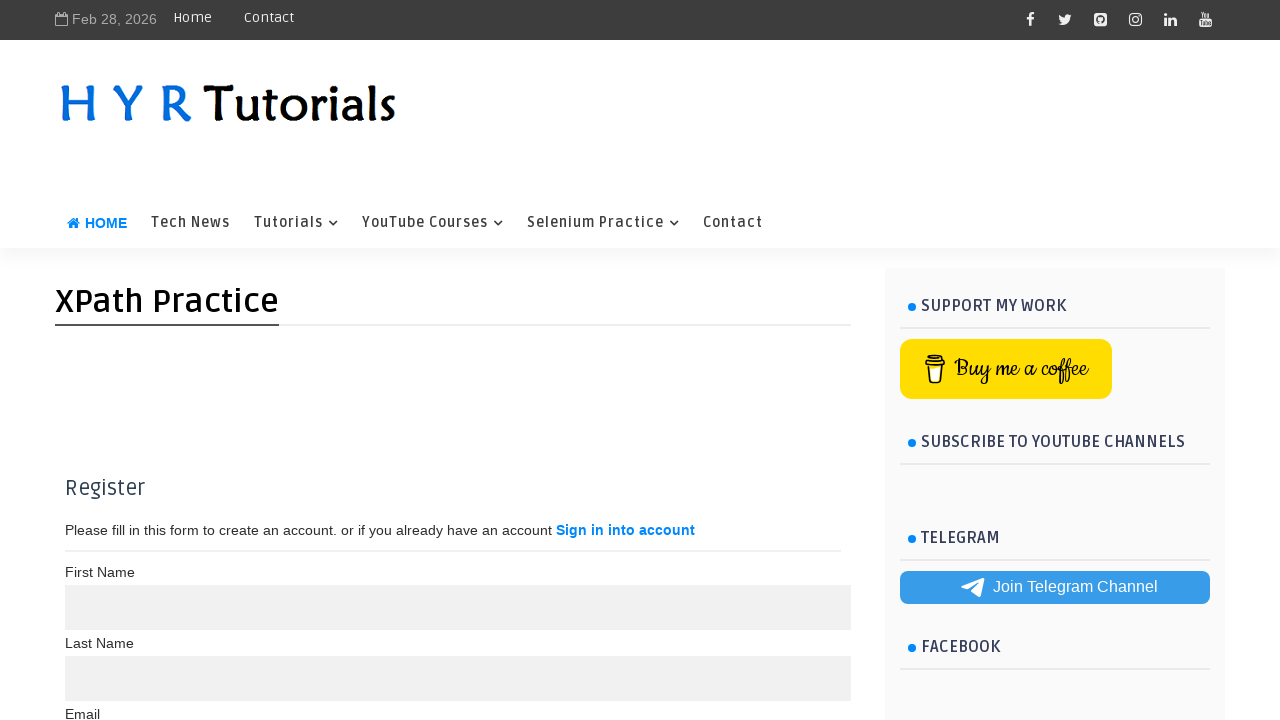

Navigated to web table page
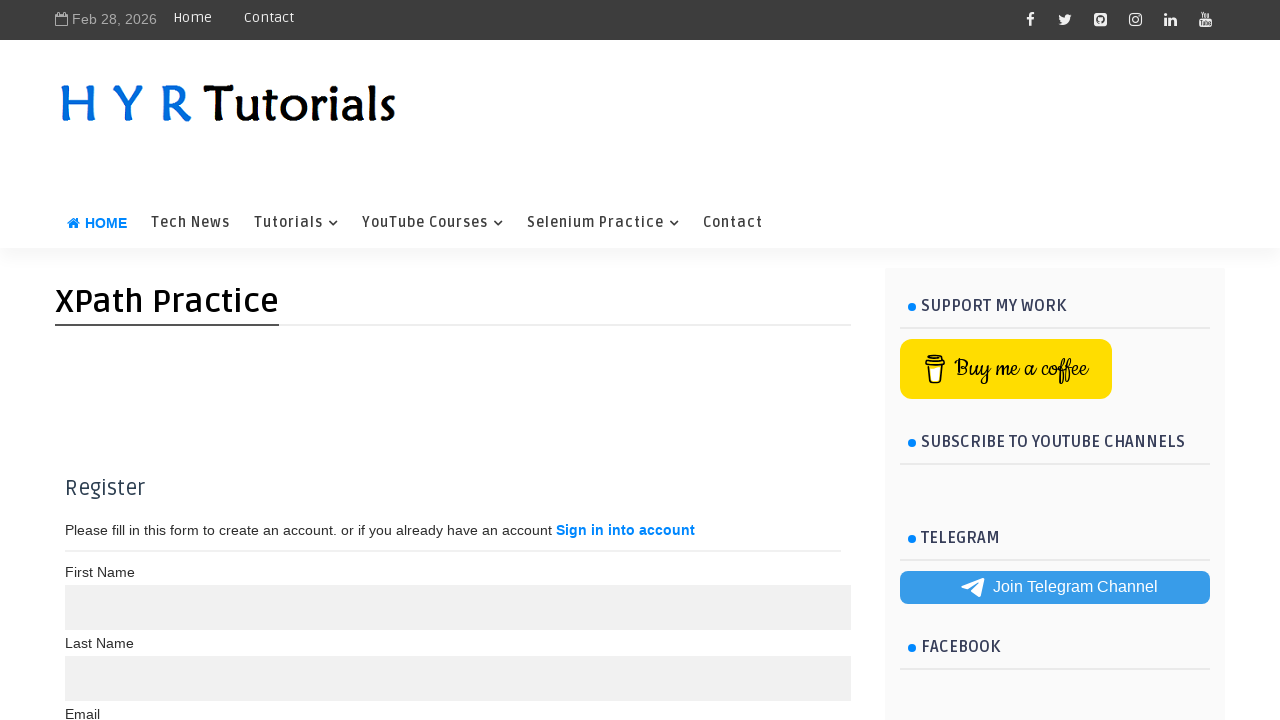

Scrolled down 1700 pixels to view contact list table
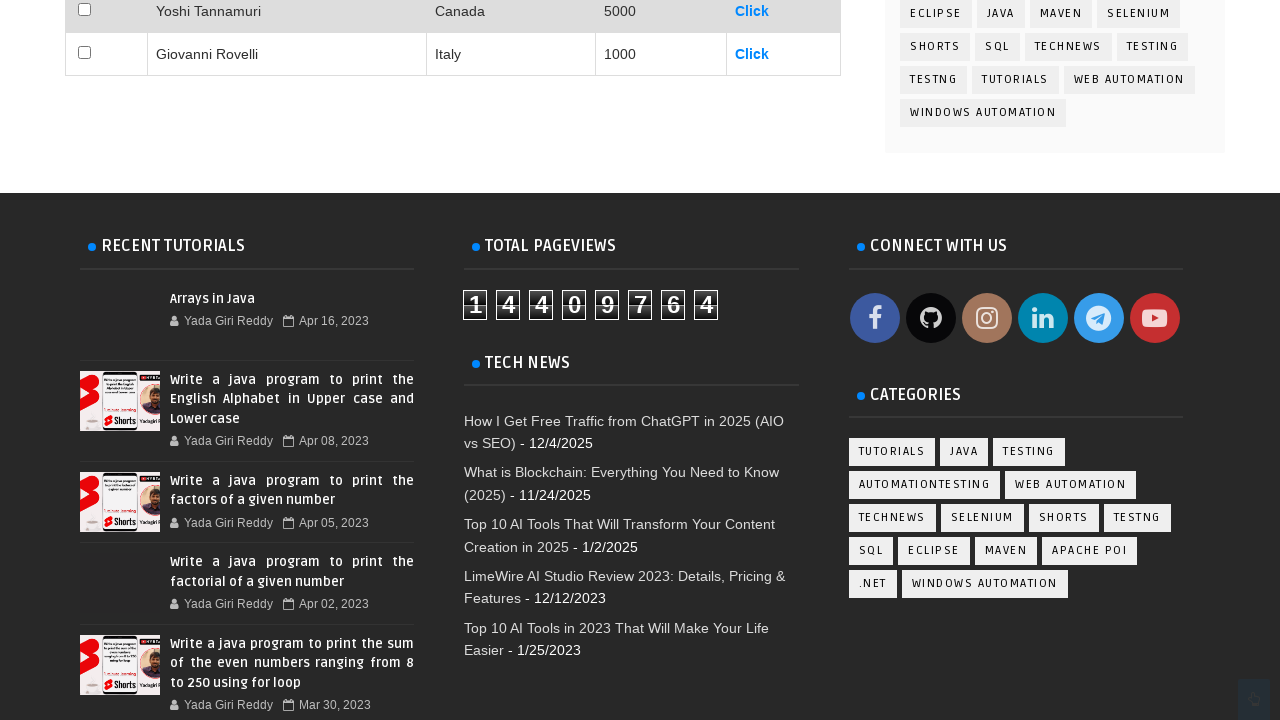

Table rows loaded and visible
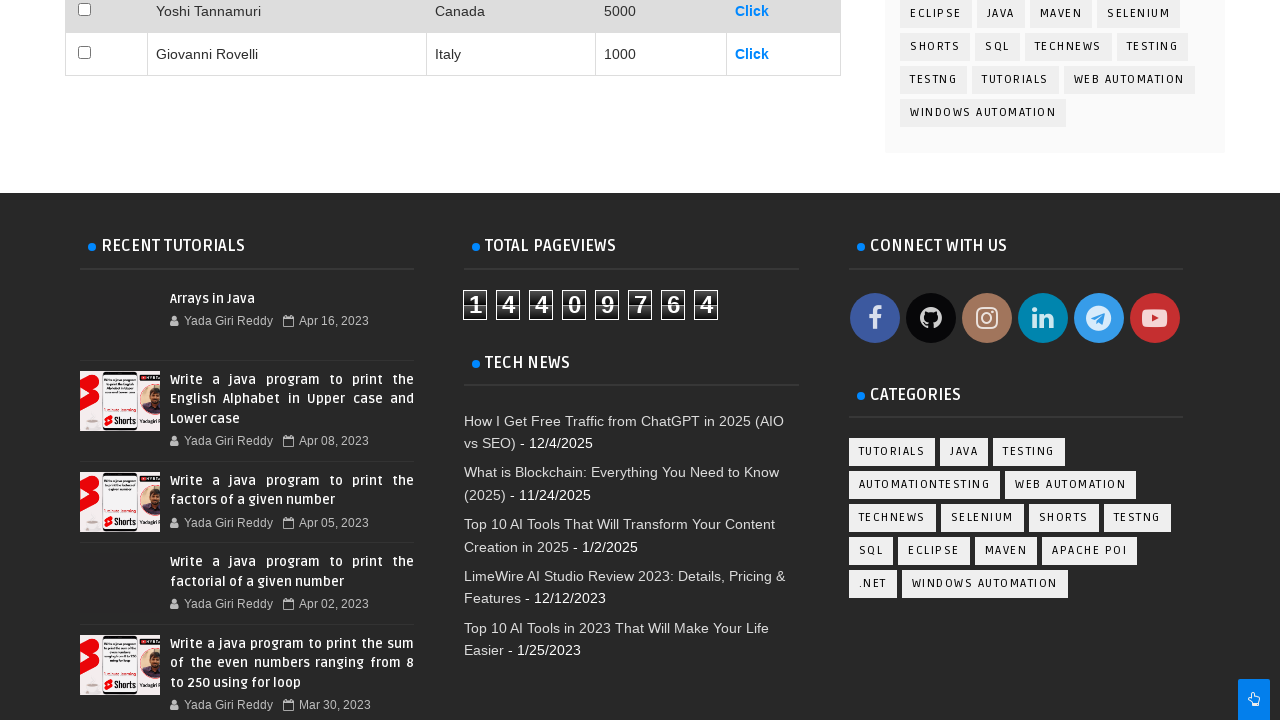

Found 7 rows in contact list table
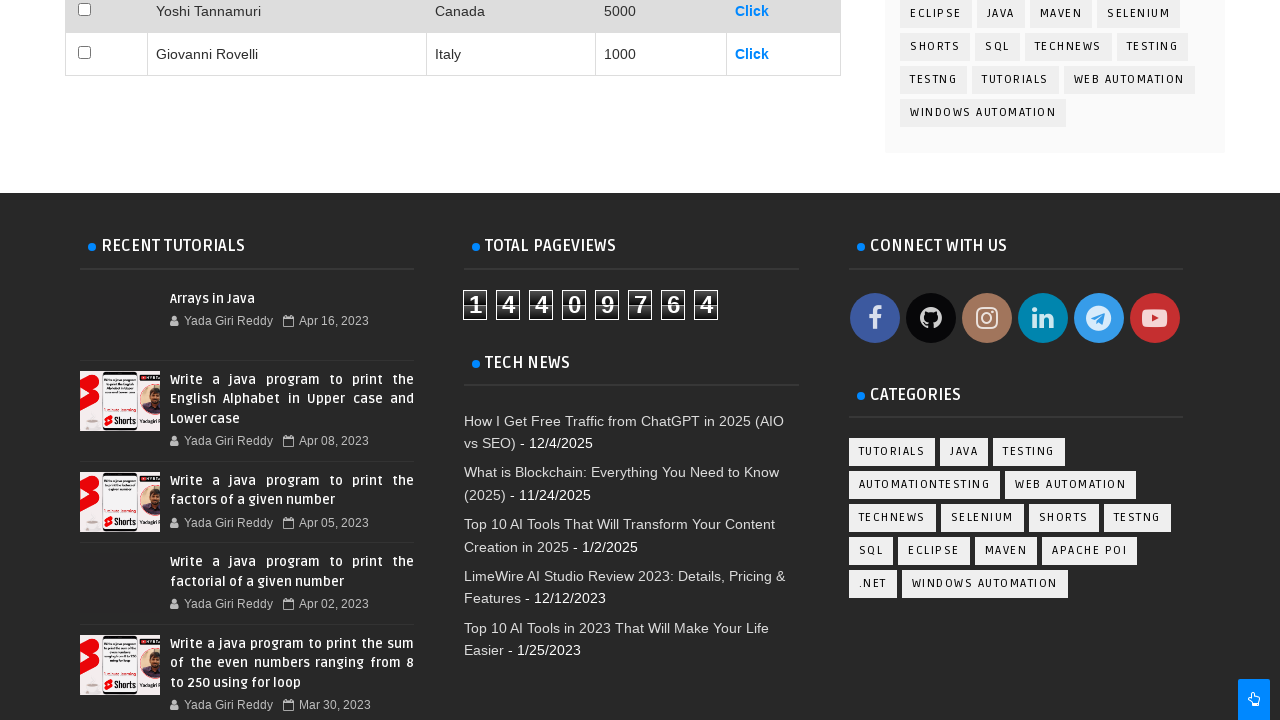

Found and clicked checkbox in row 6 containing '5000' and 'Canada' at (107, 22) on //*[@id='contactList']/tbody/tr[6]/td[1]
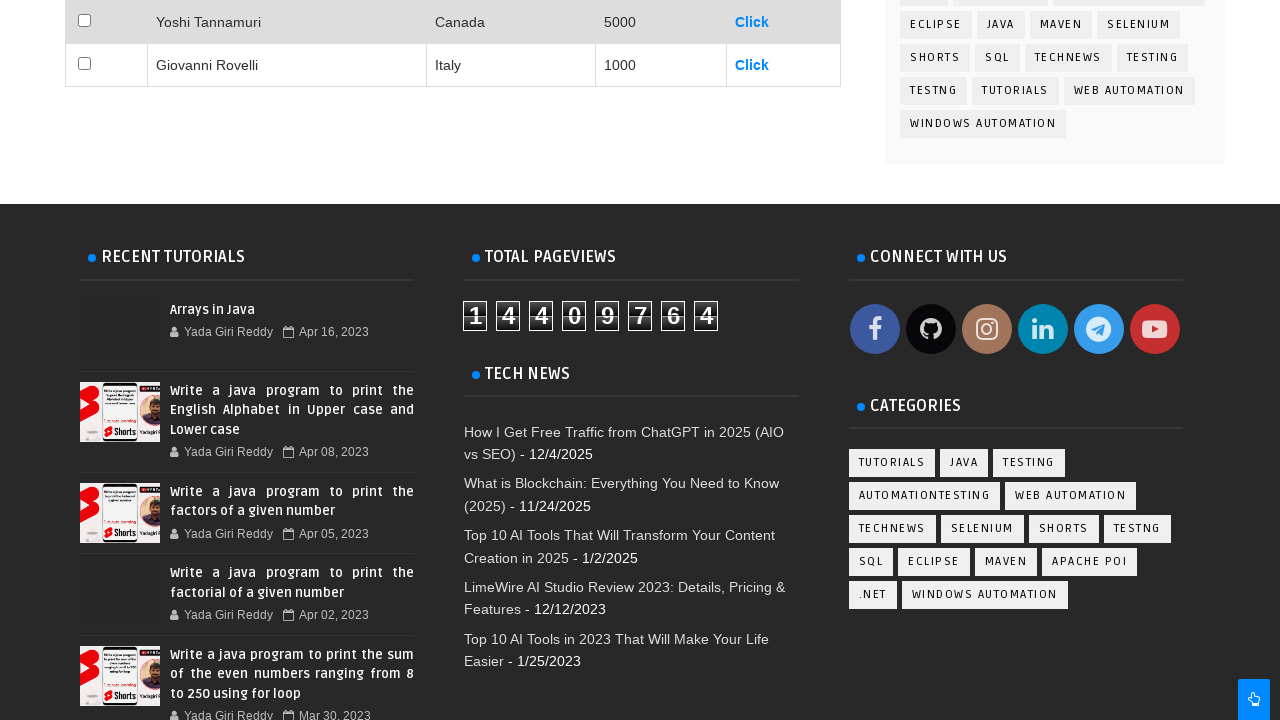

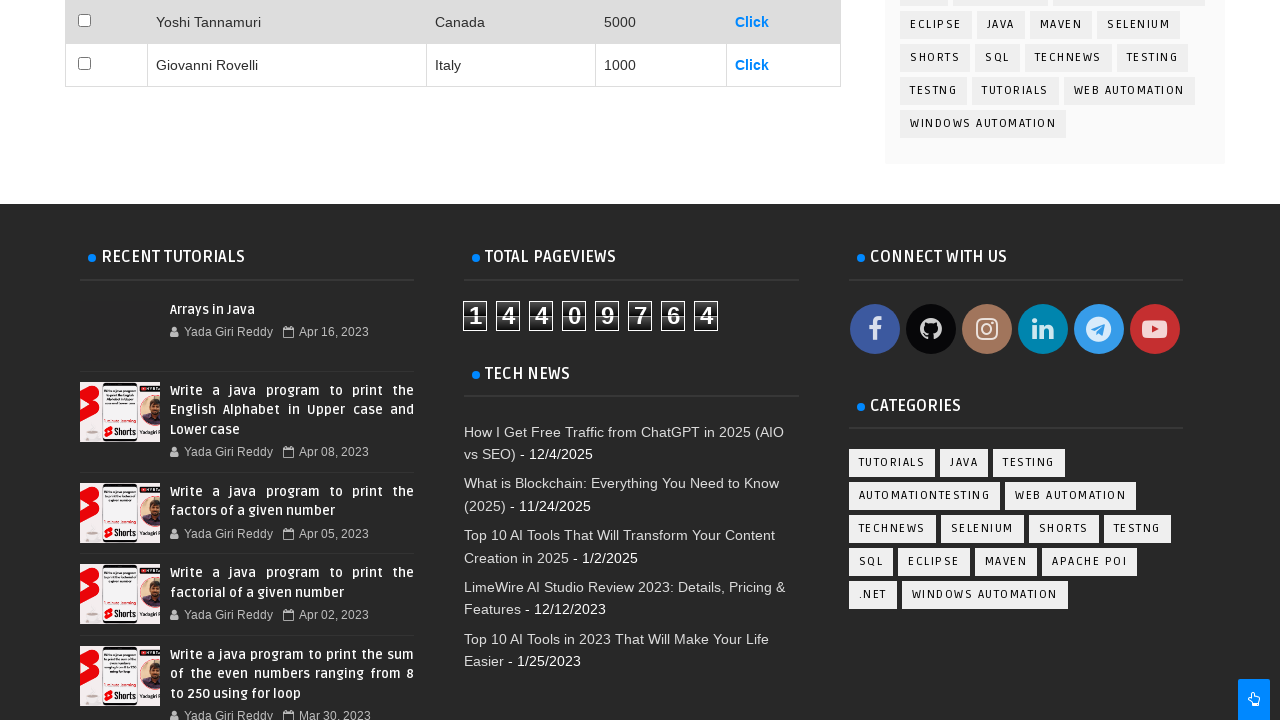